Tests downloading a text file with specific Content-Type header by clicking the download link

Starting URL: http://www.jtricks.com/bits/content_disposition.html

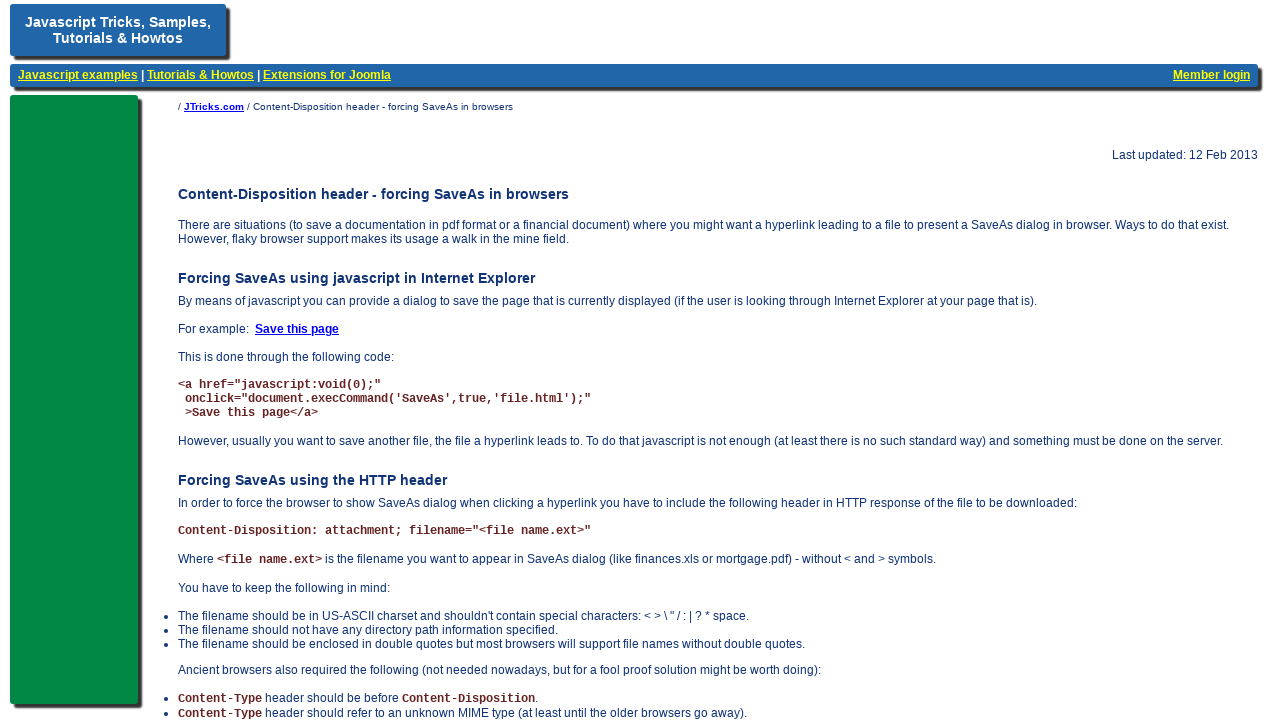

Navigated to content disposition test page
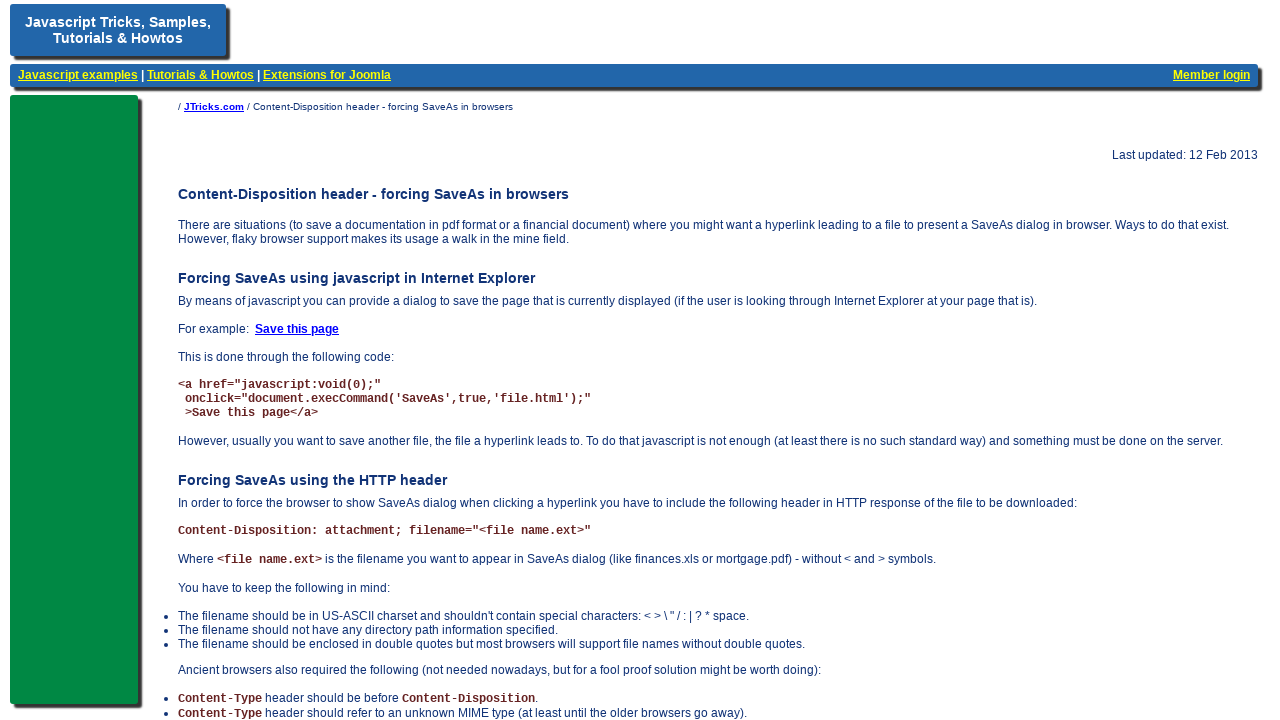

Clicked download link for text file with application/x-unknown Content-Type at (214, 614) on a:has-text('Text file with Content-Type of application/x-unknown.')
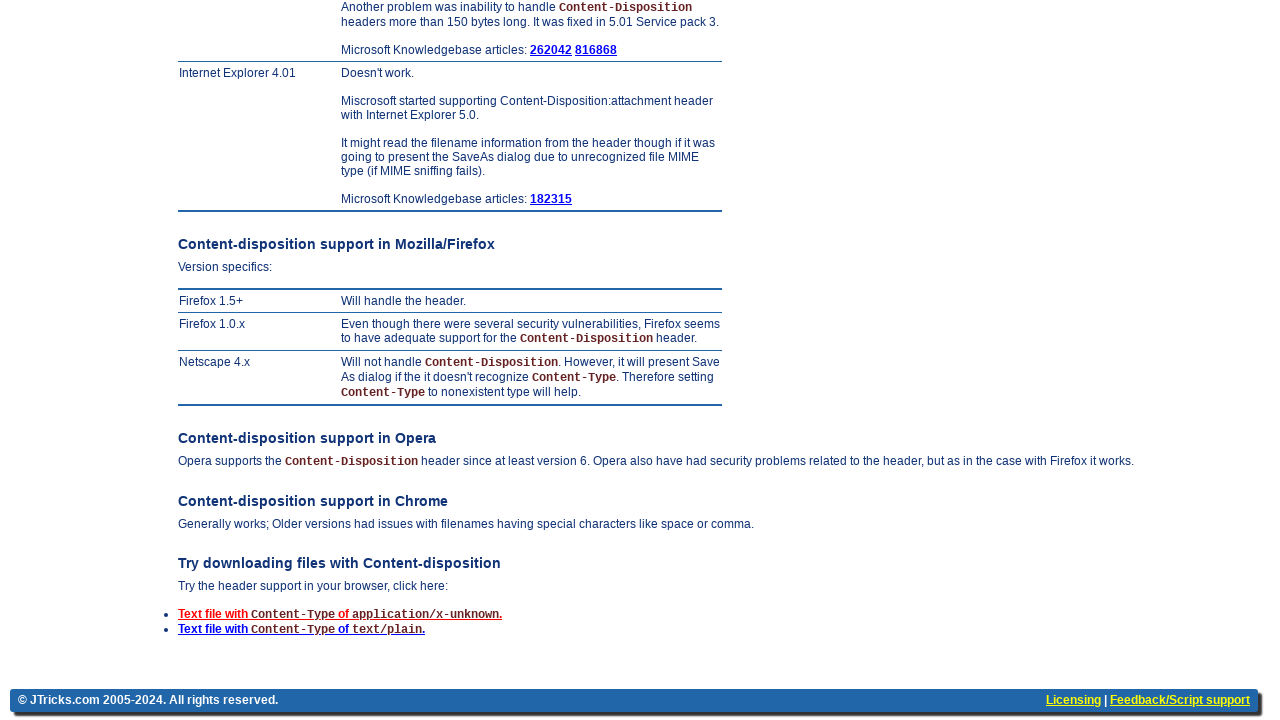

File download completed
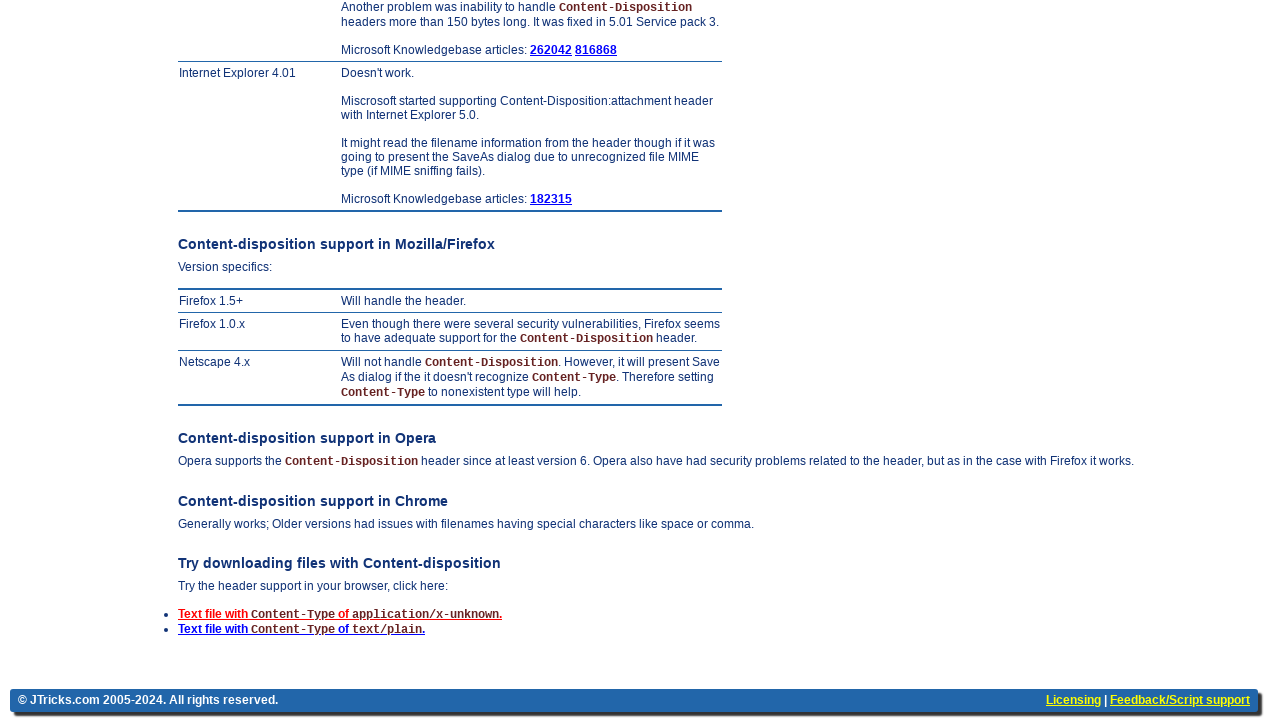

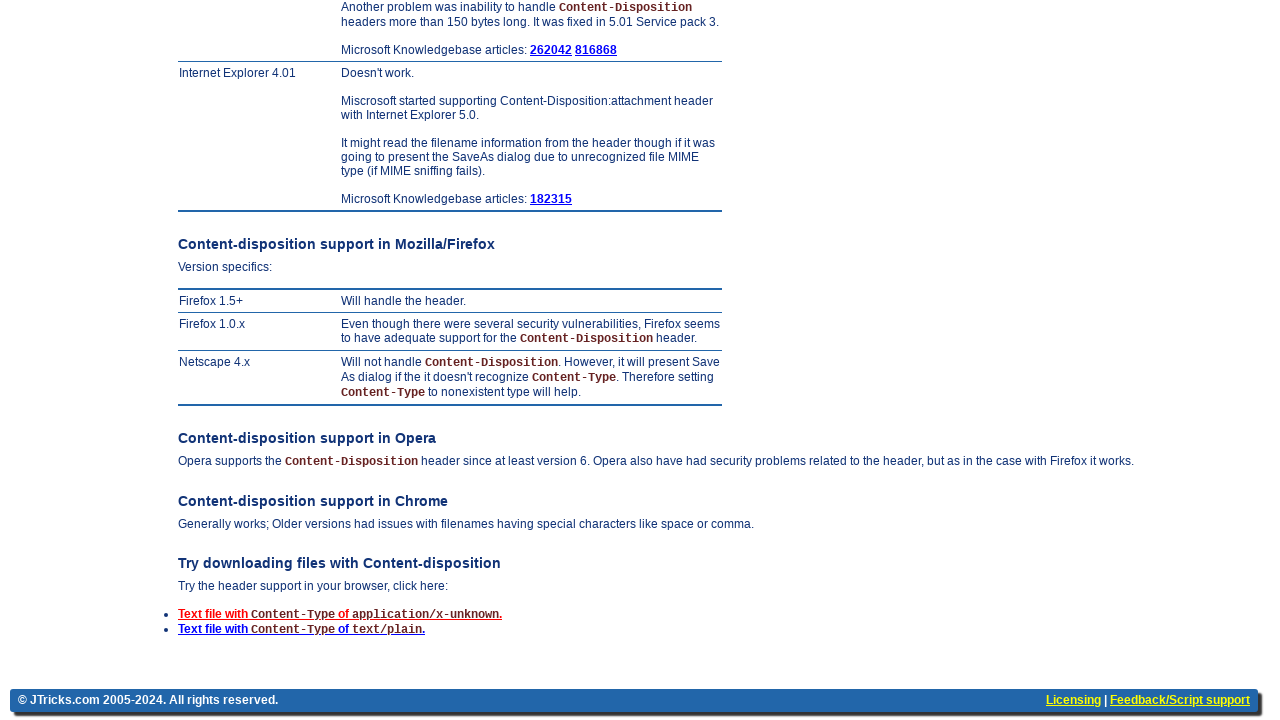